Navigates to the DuckDuckGo main search page and verifies it loads correctly by checking for the search input element

Starting URL: https://duckduckgo.com/

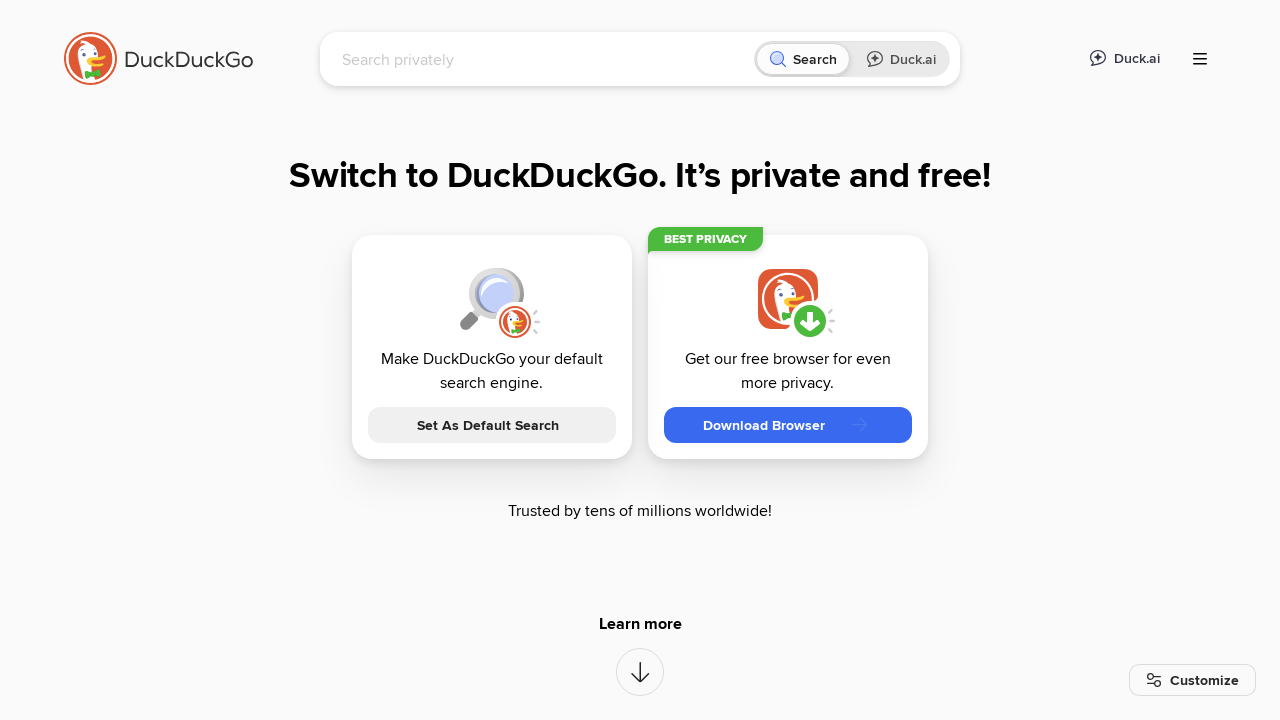

Navigated to DuckDuckGo main search page
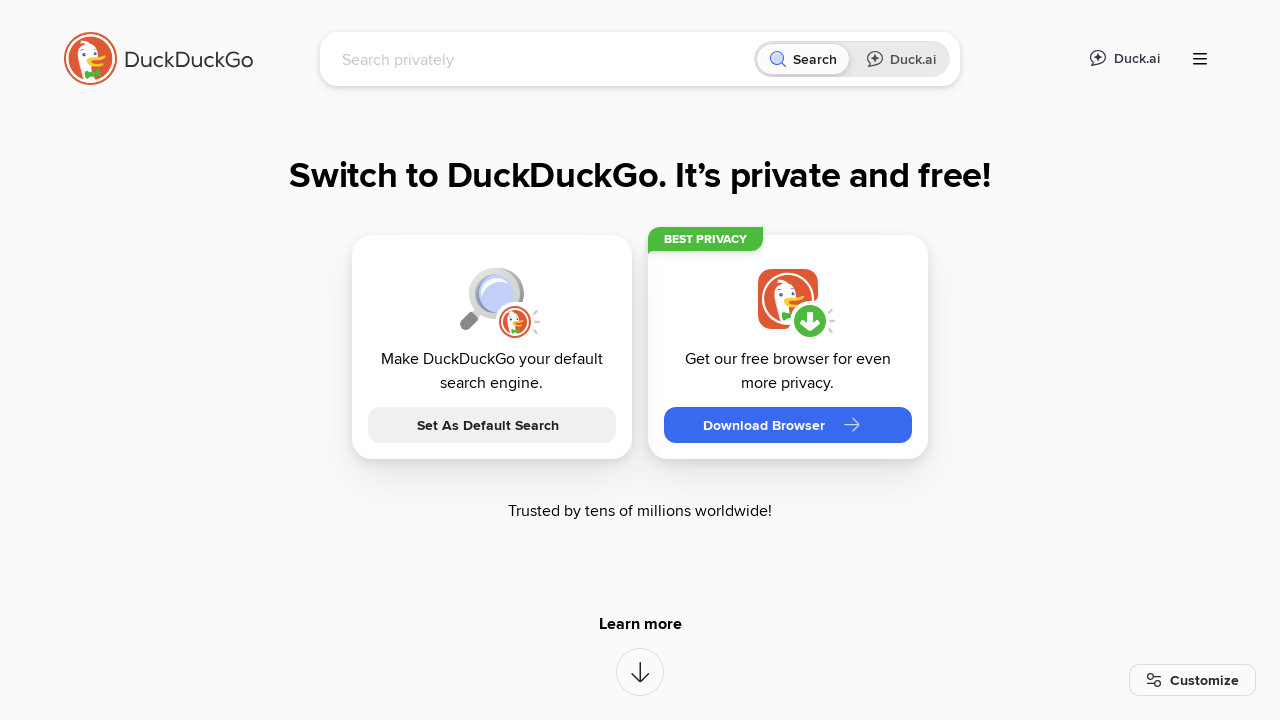

Search input element is present and loaded
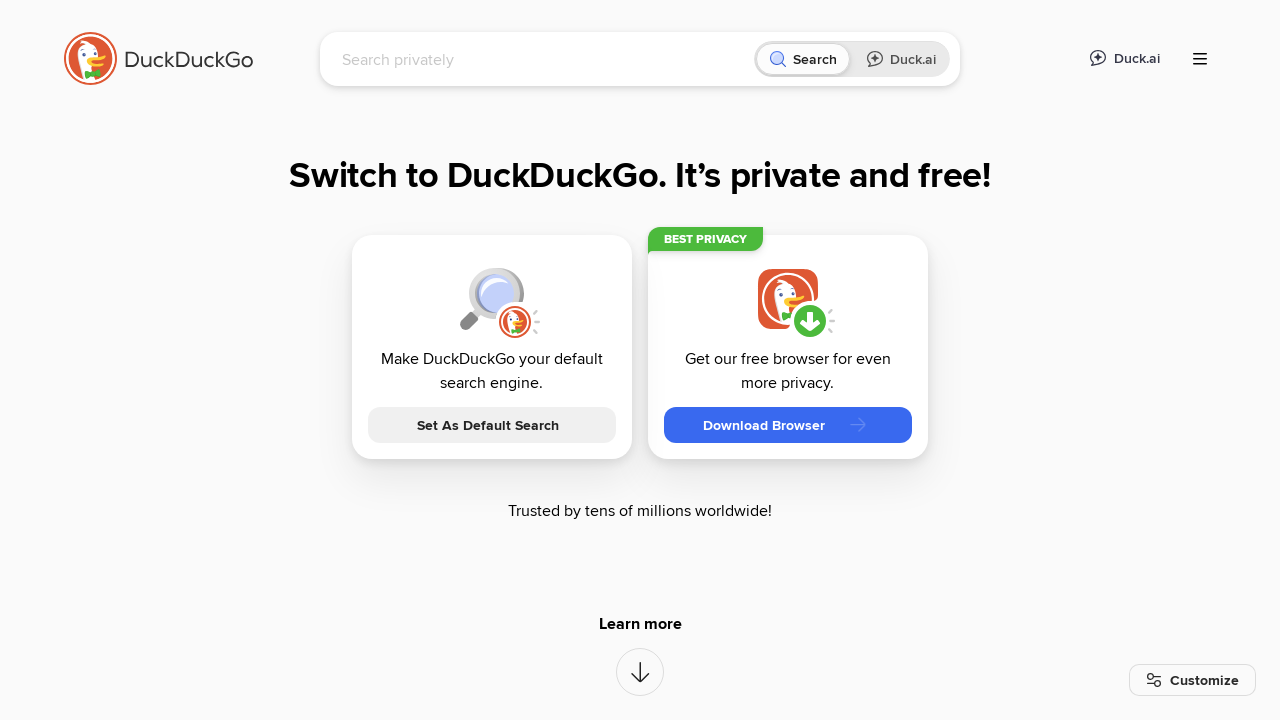

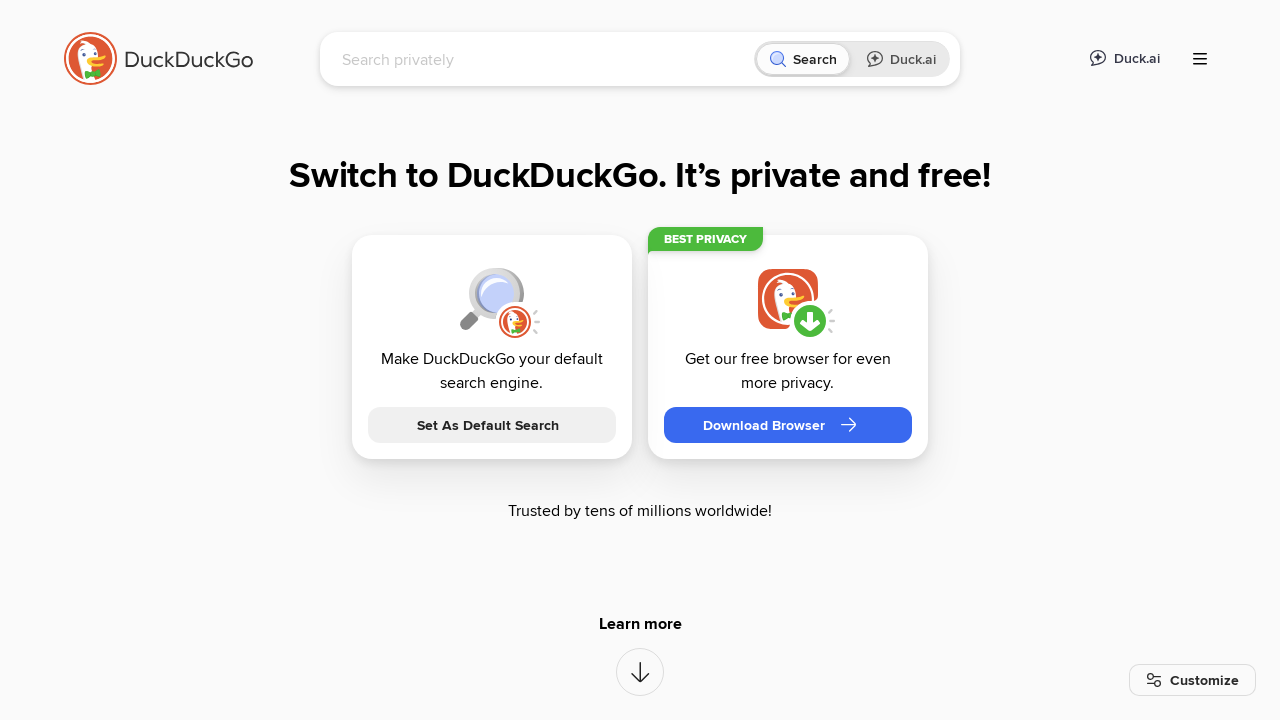